Tests un-marking items as complete by checking and then unchecking a todo item

Starting URL: https://demo.playwright.dev/todomvc

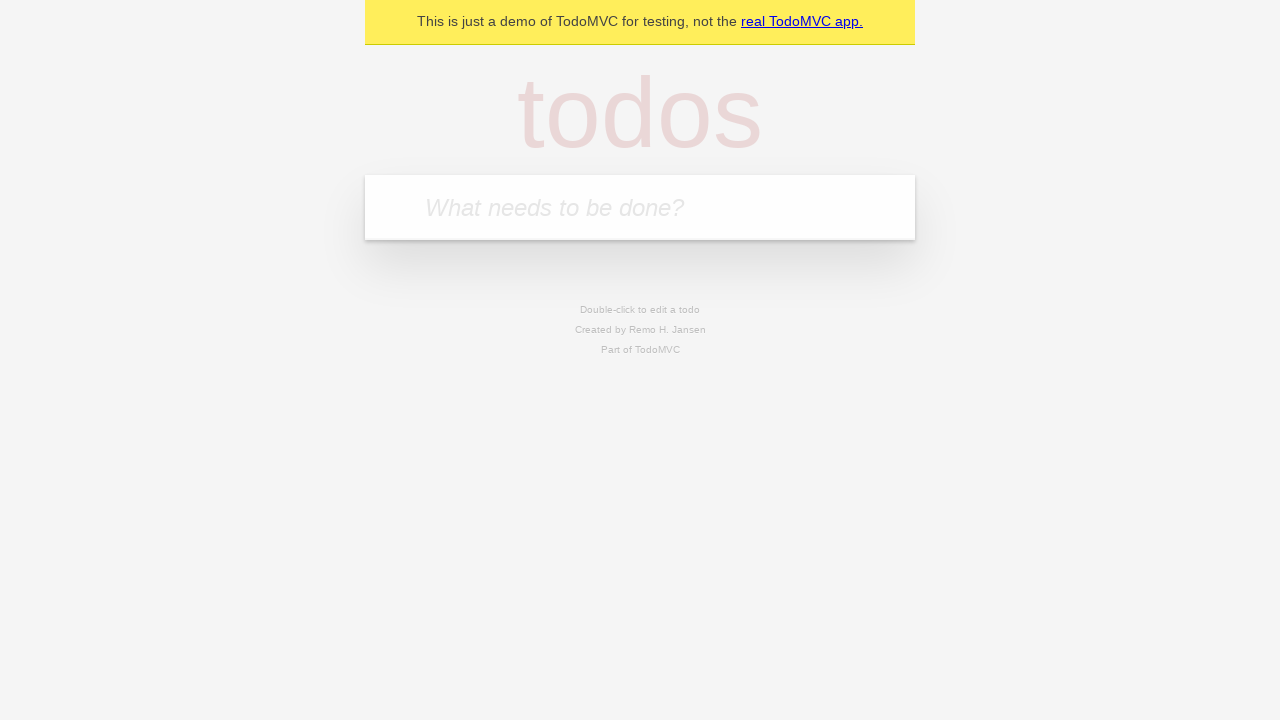

Filled todo input with 'buy some cheese' on internal:attr=[placeholder="What needs to be done?"i]
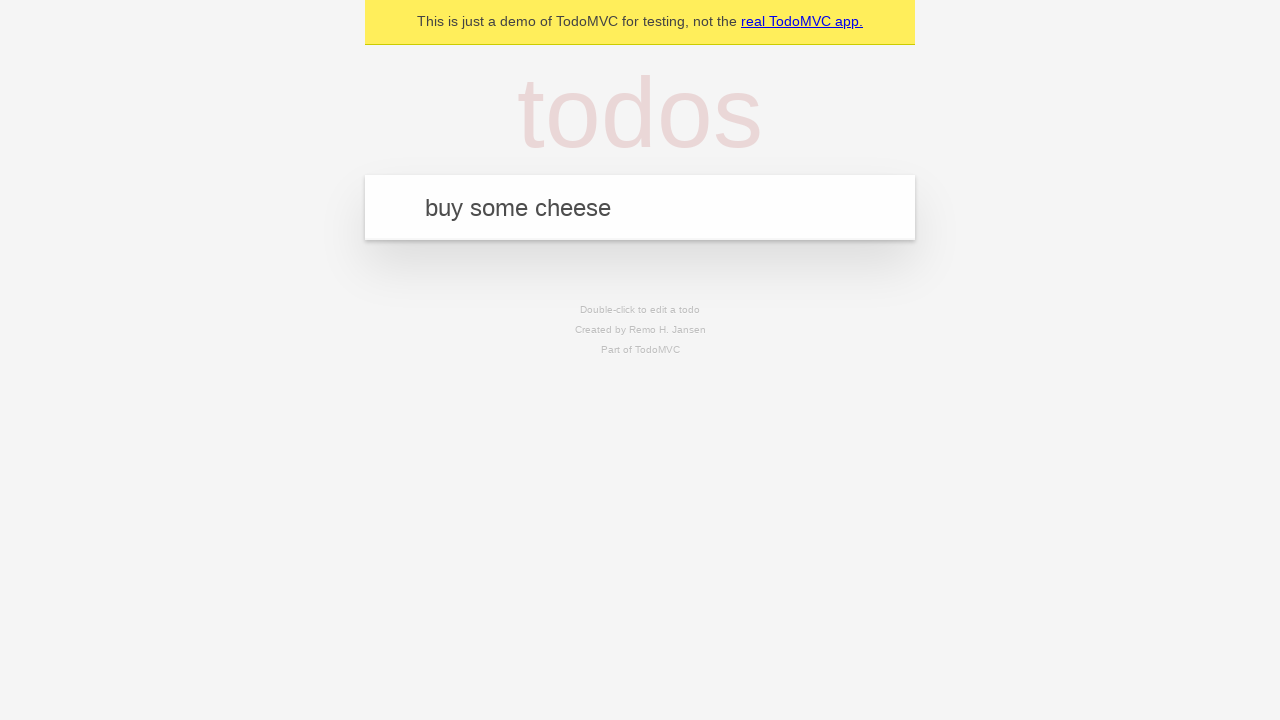

Pressed Enter to create first todo item on internal:attr=[placeholder="What needs to be done?"i]
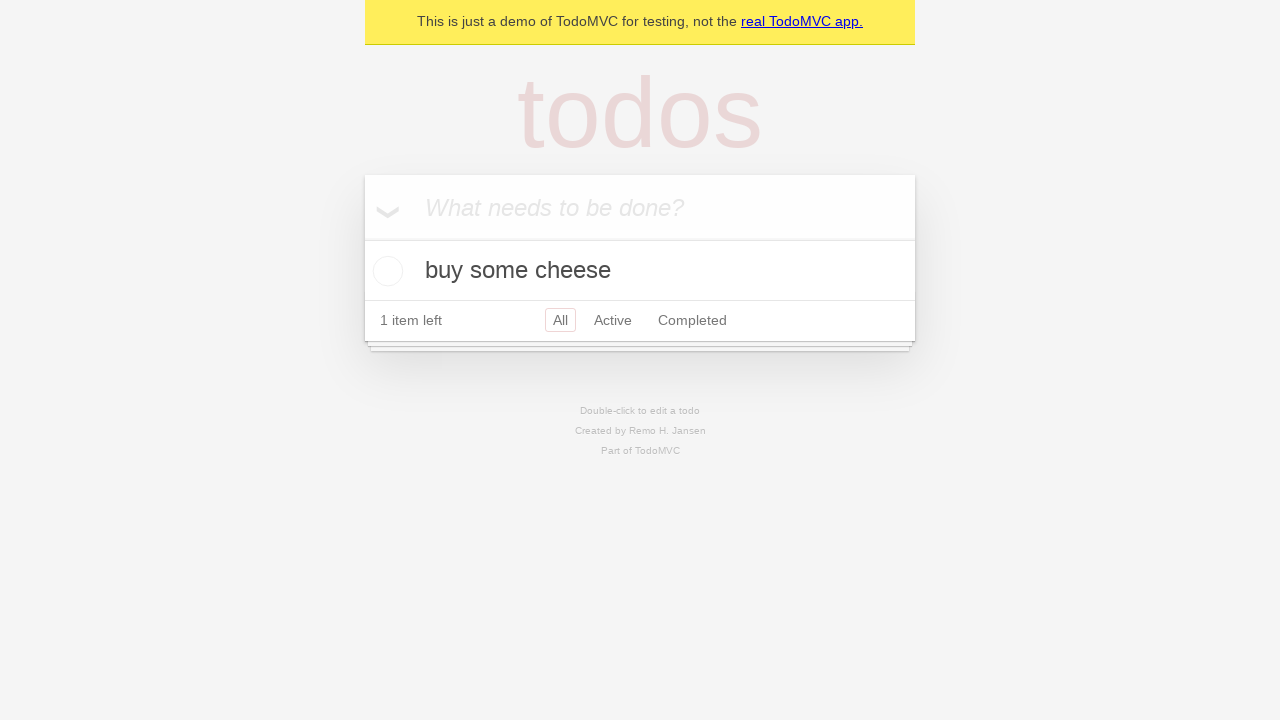

Filled todo input with 'feed the cat' on internal:attr=[placeholder="What needs to be done?"i]
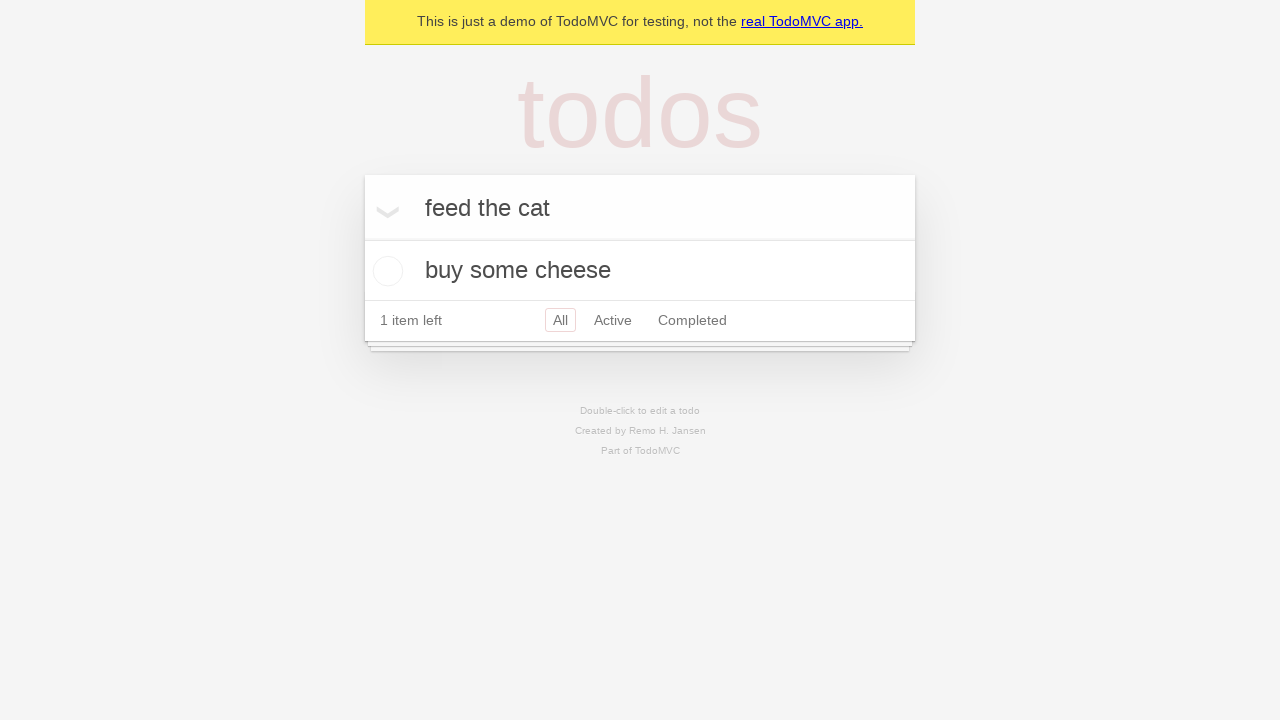

Pressed Enter to create second todo item on internal:attr=[placeholder="What needs to be done?"i]
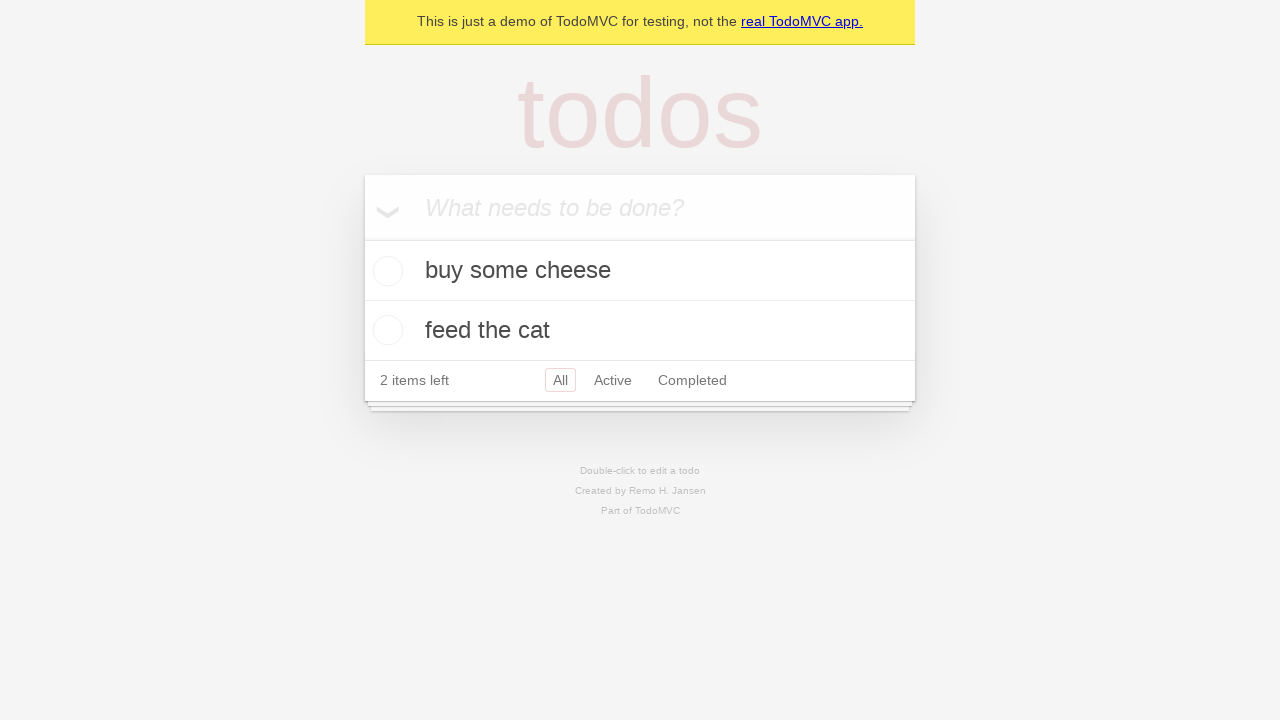

Checked the first todo item to mark it as complete at (385, 271) on internal:testid=[data-testid="todo-item"s] >> nth=0 >> internal:role=checkbox
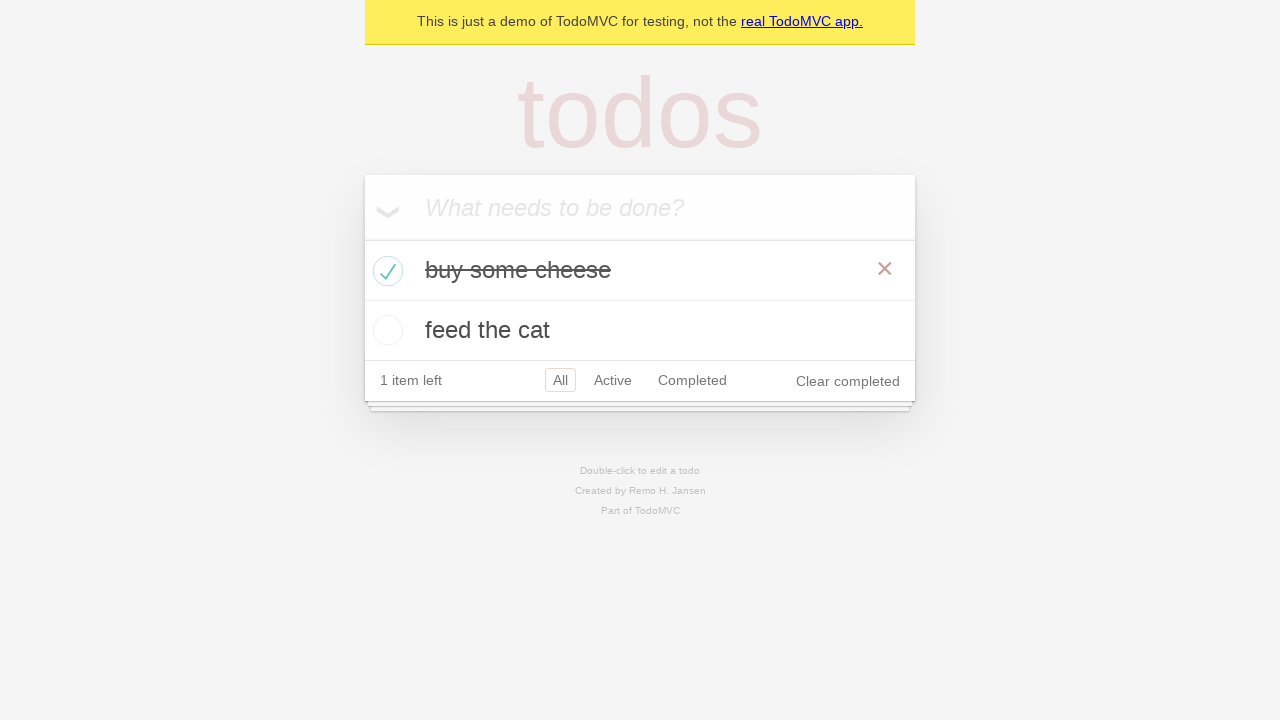

Unchecked the first todo item to mark it as incomplete at (385, 271) on internal:testid=[data-testid="todo-item"s] >> nth=0 >> internal:role=checkbox
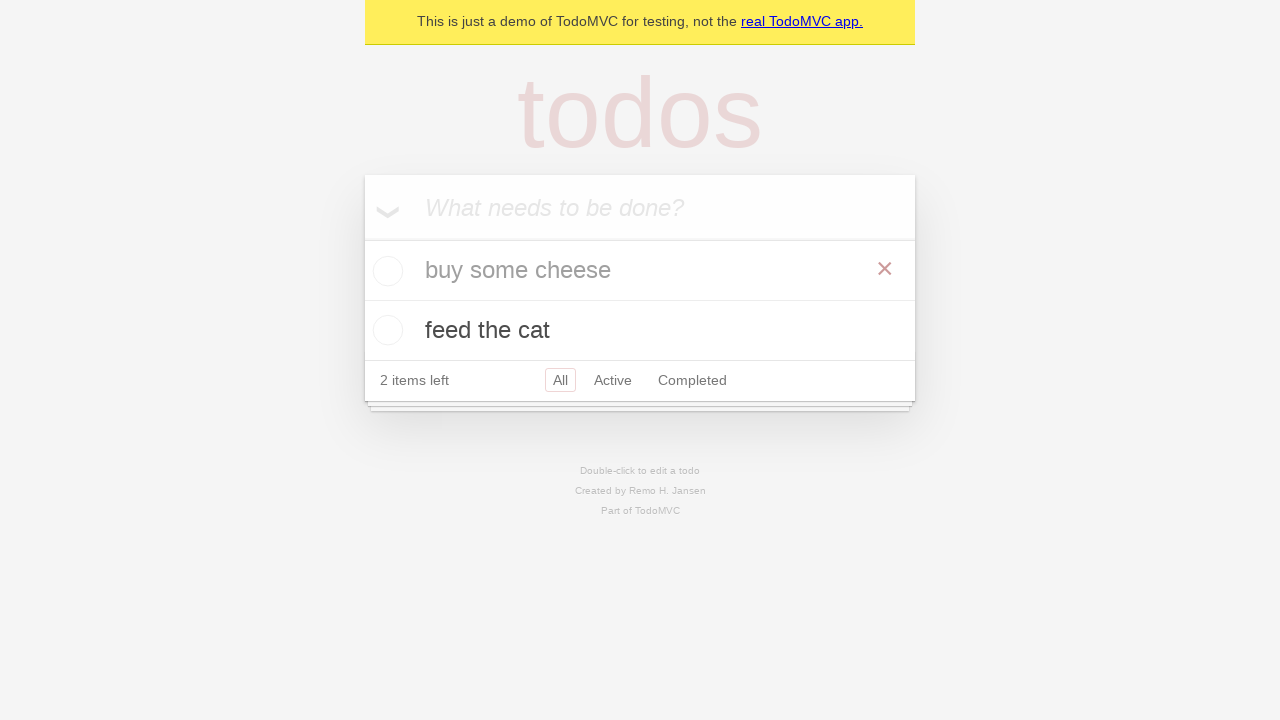

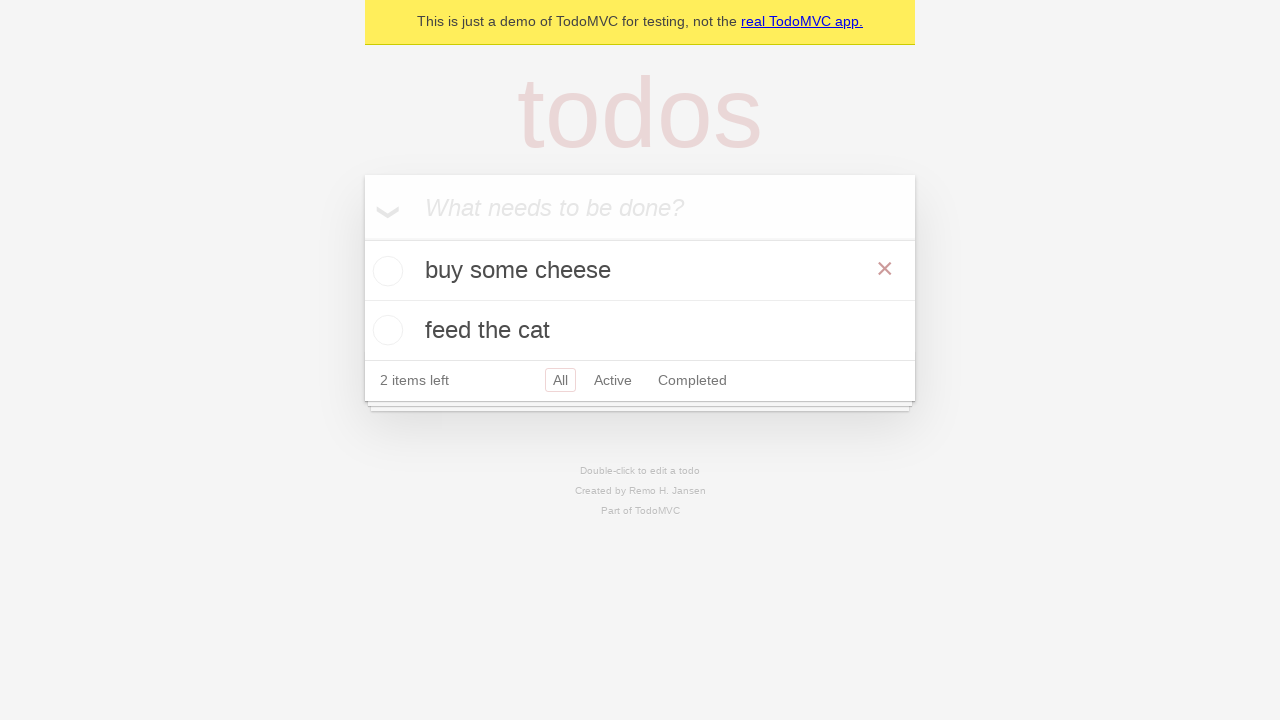